Tests interaction with iframe elements by switching to a frame, entering text in an input field, and switching back to default content

Starting URL: https://demo.automationtesting.in/Frames.html

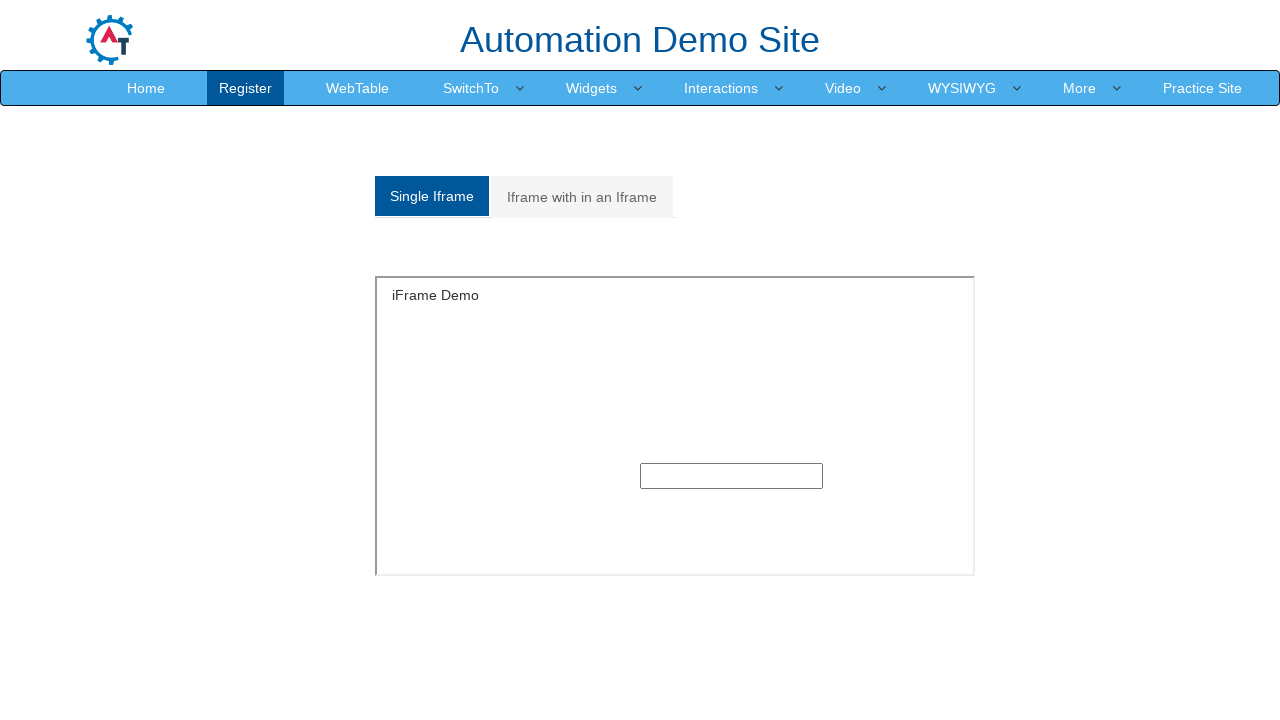

Located and switched to SingleFrame iframe
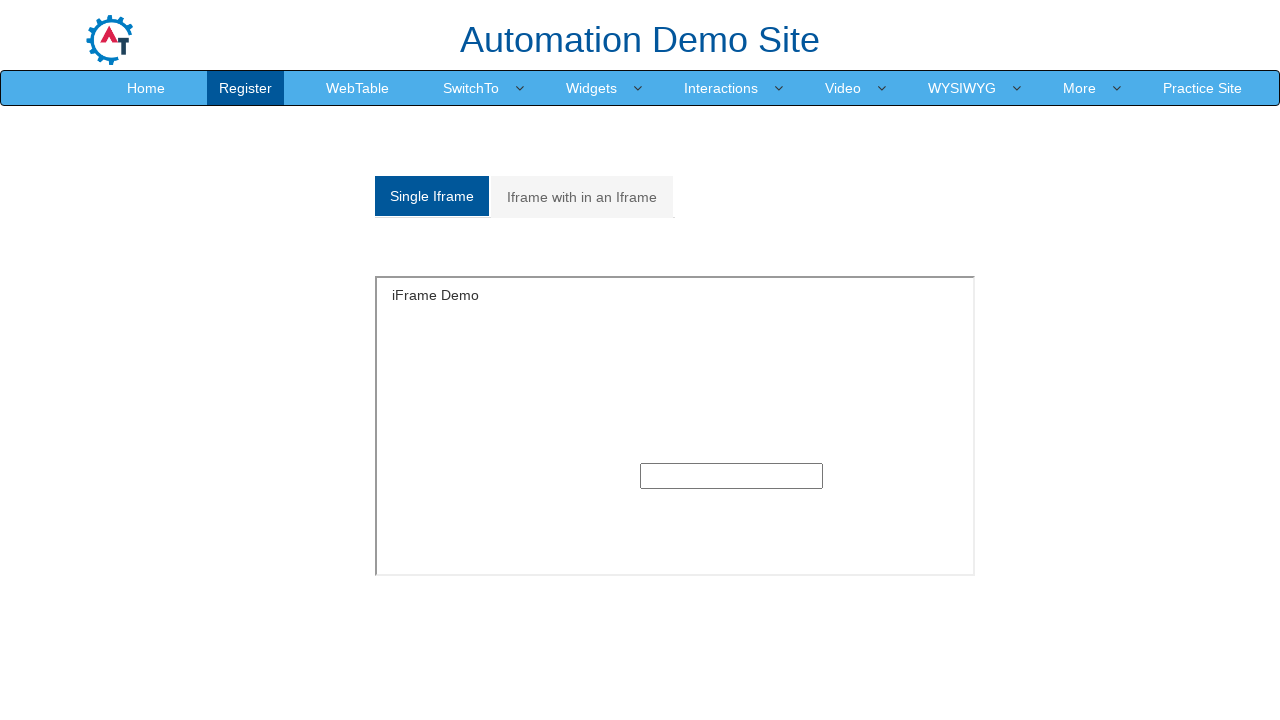

Entered 'Selenium' text in input field within iframe on iframe[name='SingleFrame'] >> internal:control=enter-frame >> xpath=/html/body/s
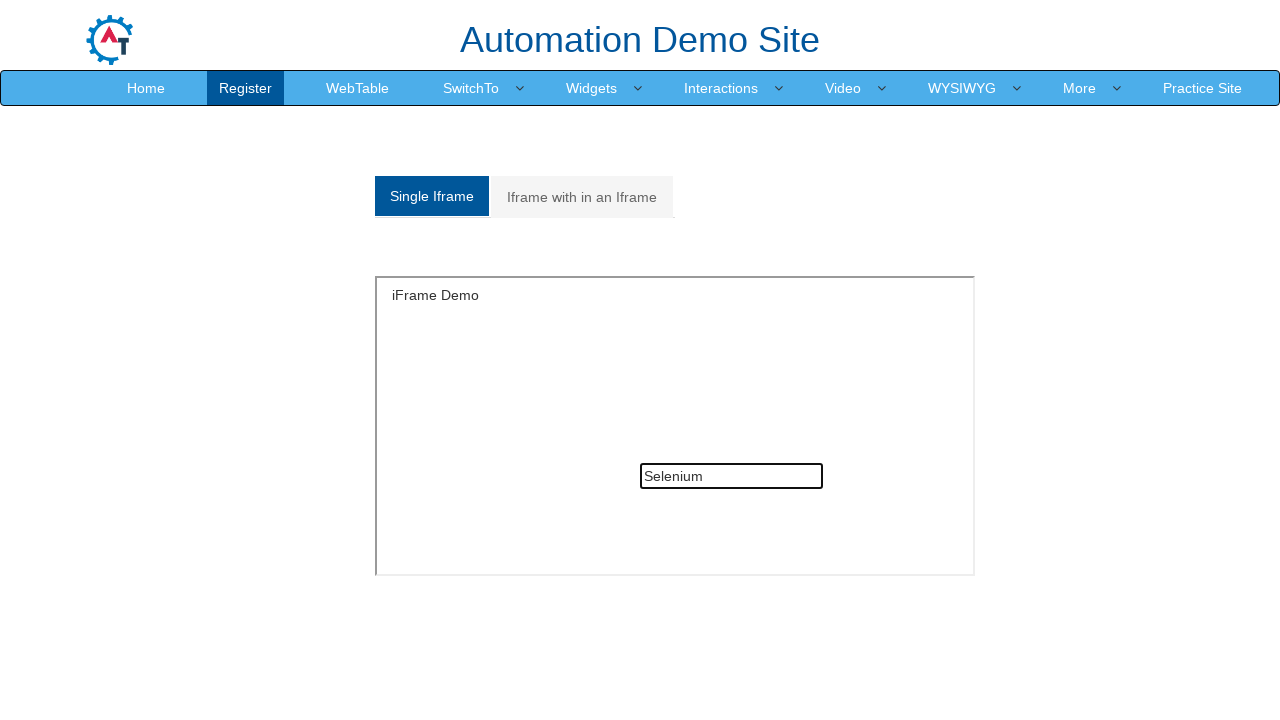

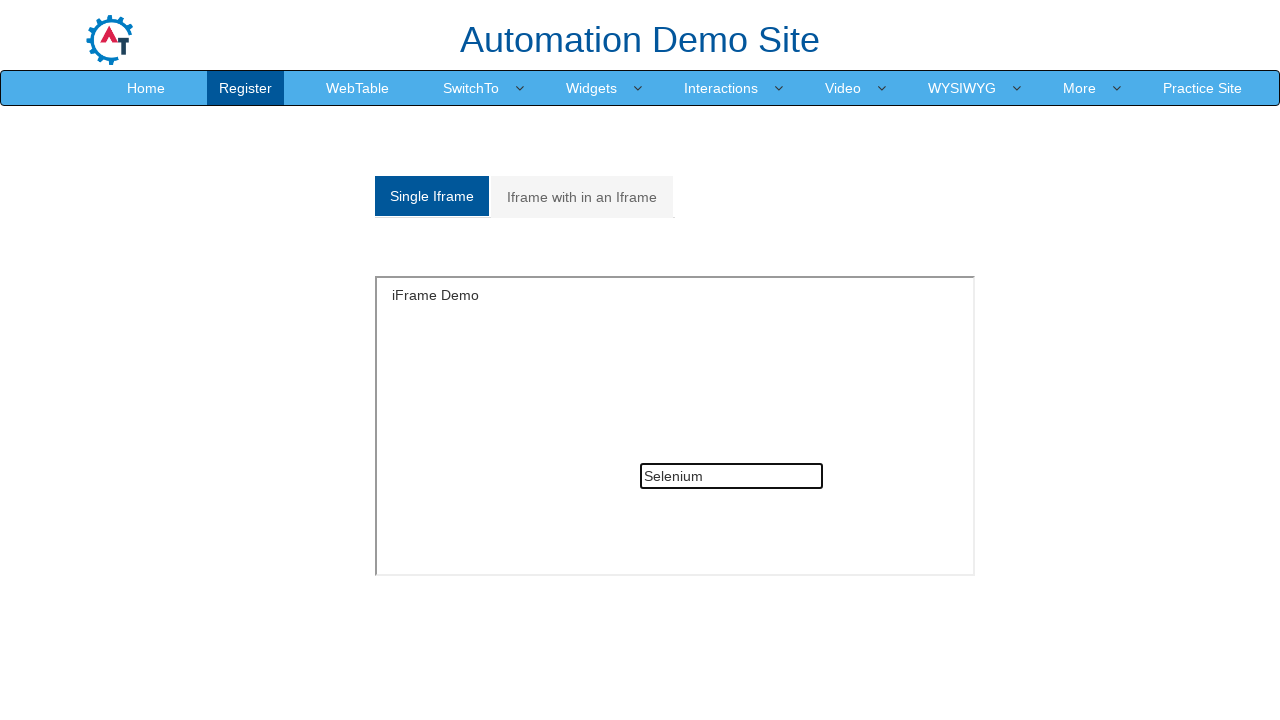